Tests form filling functionality on the Formy project by entering personal information (first name, last name, job title), selecting radio buttons and checkboxes, choosing from a dropdown, entering a date, and locating the submit button.

Starting URL: https://formy-project.herokuapp.com/form

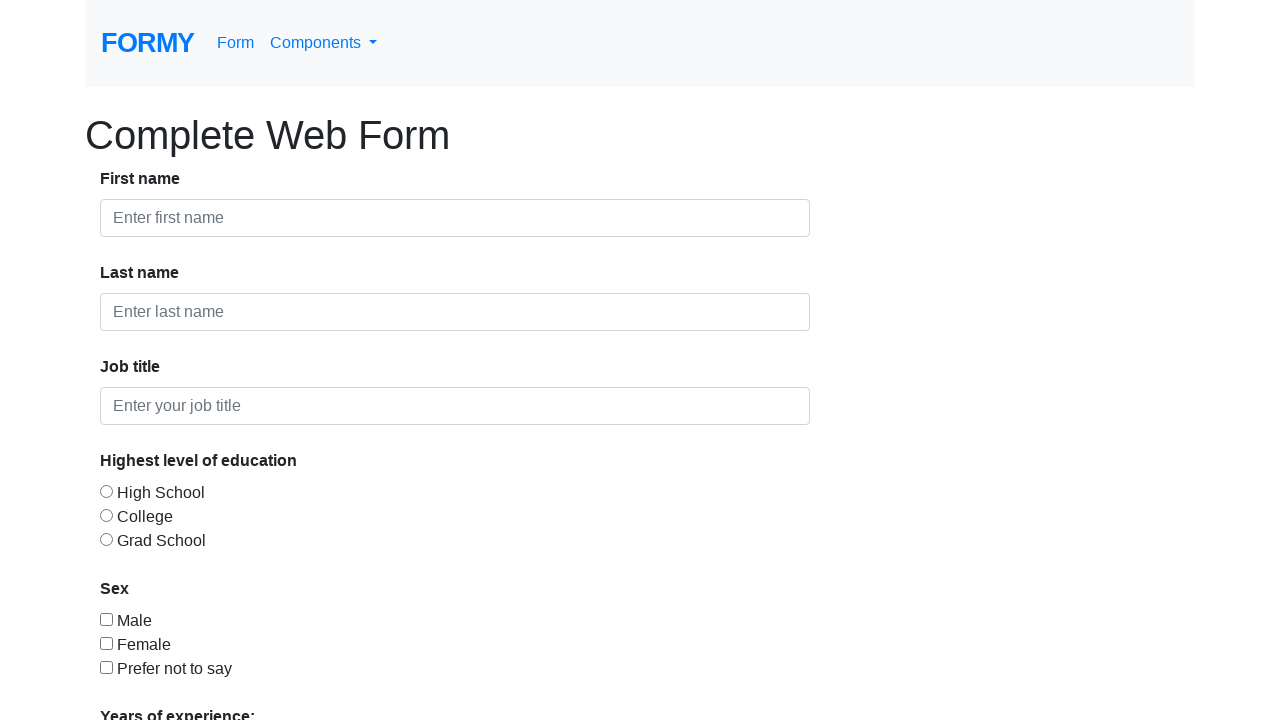

Filled first name field with 'Kamu' on #first-name
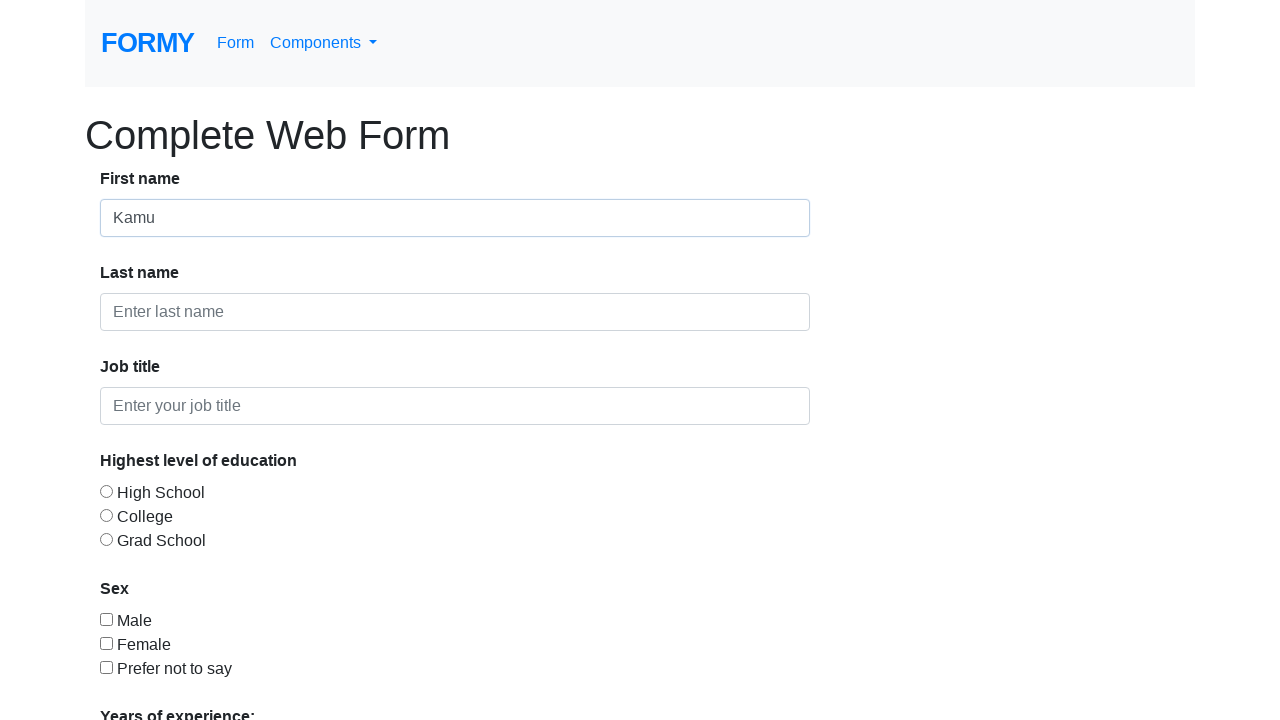

Filled last name field with 'Siapa' on #last-name
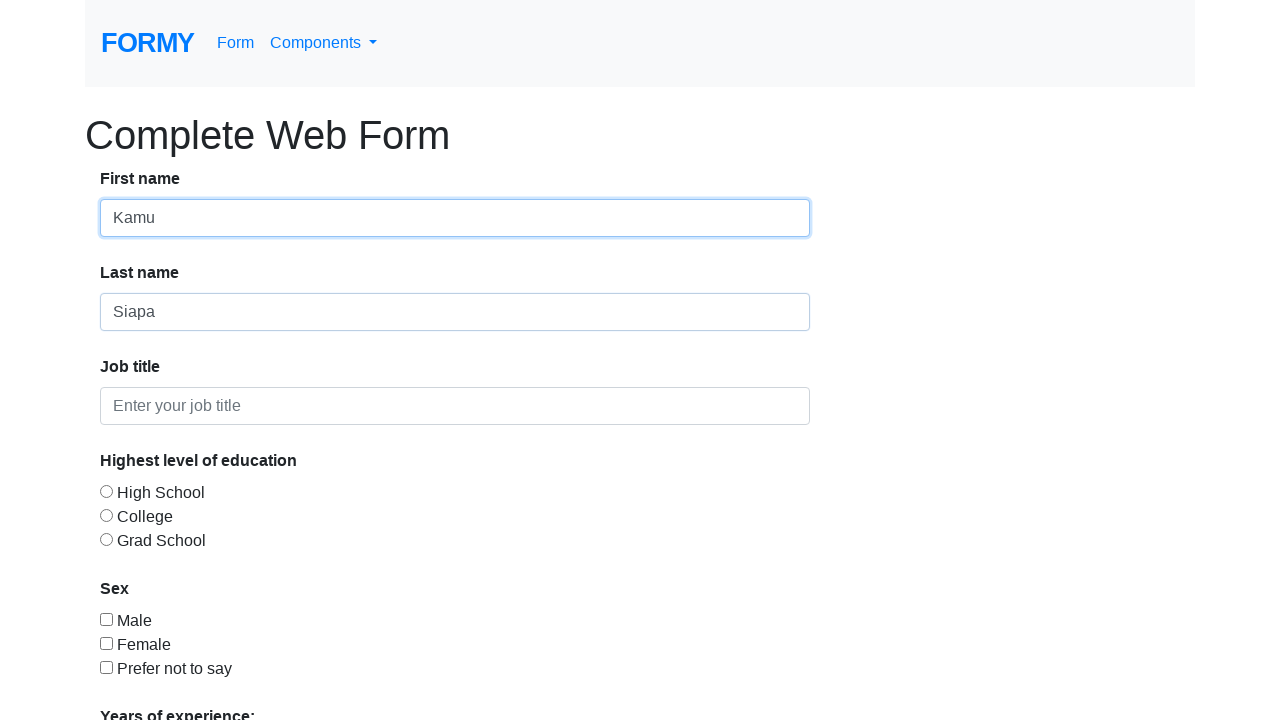

Filled job title field with 'Pesulap' on #job-title
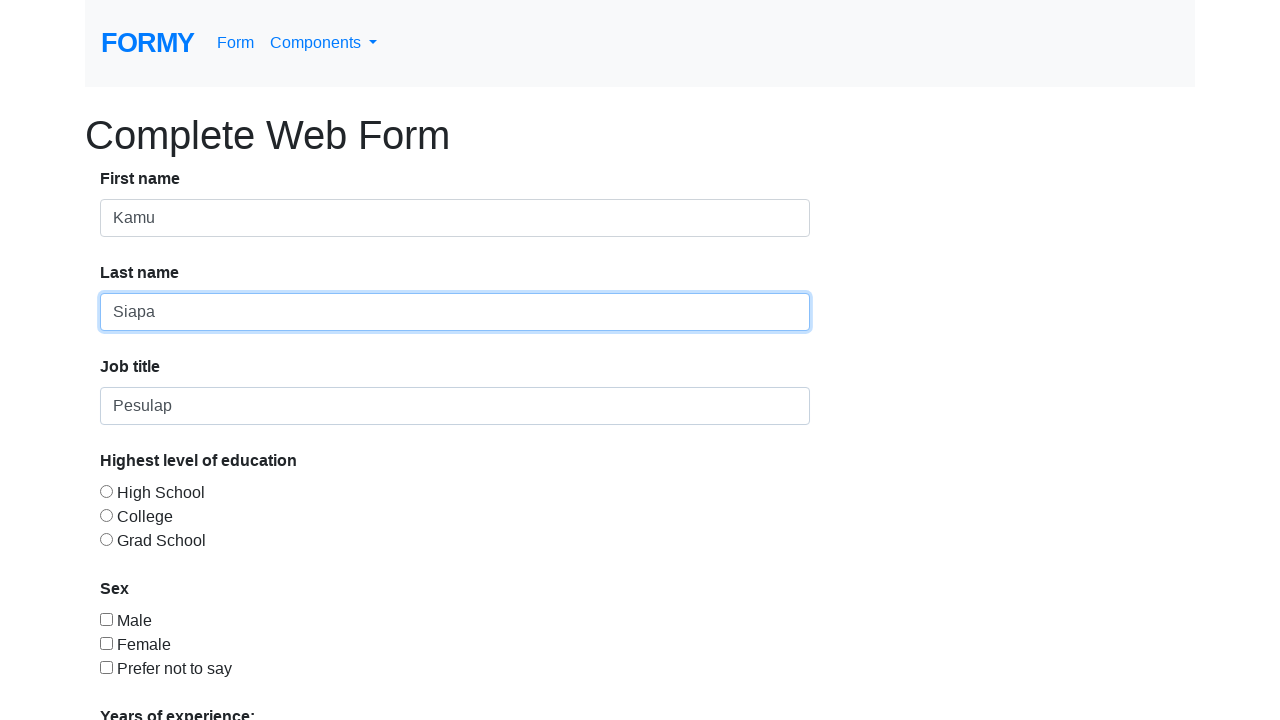

Clicked radio button 1 at (106, 491) on #radio-button-1
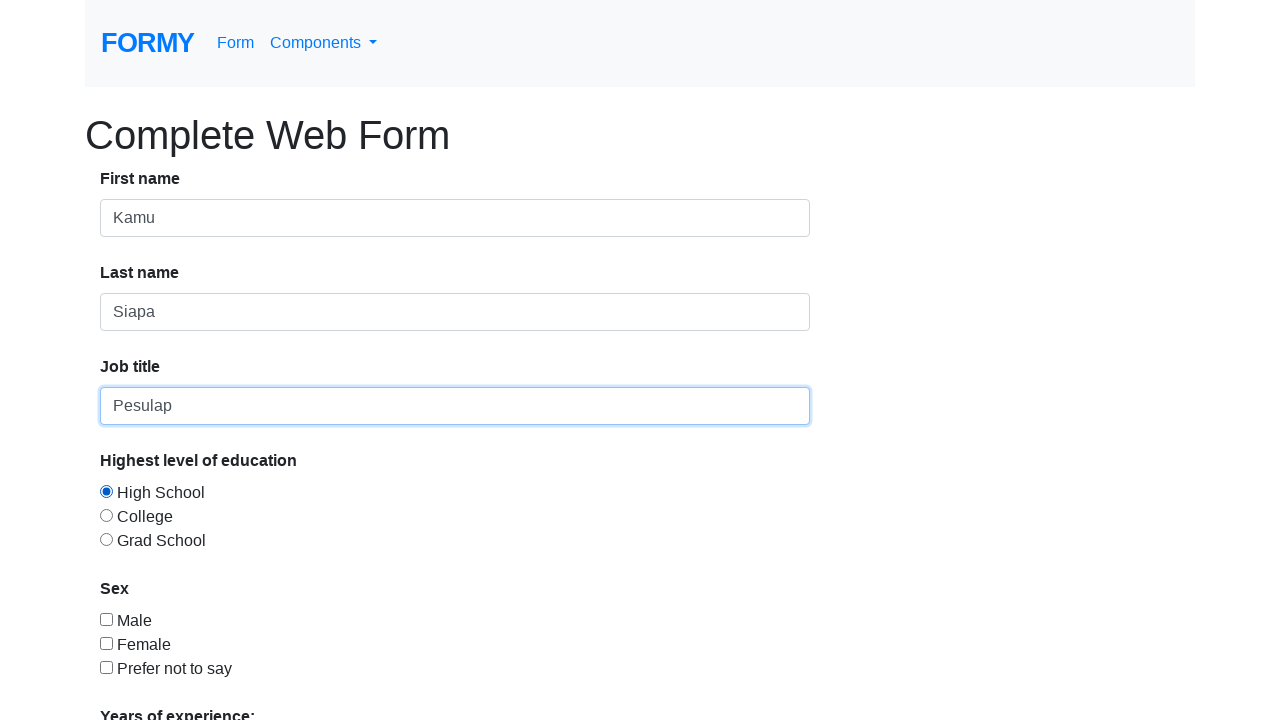

Clicked checkbox 2 at (106, 643) on #checkbox-2
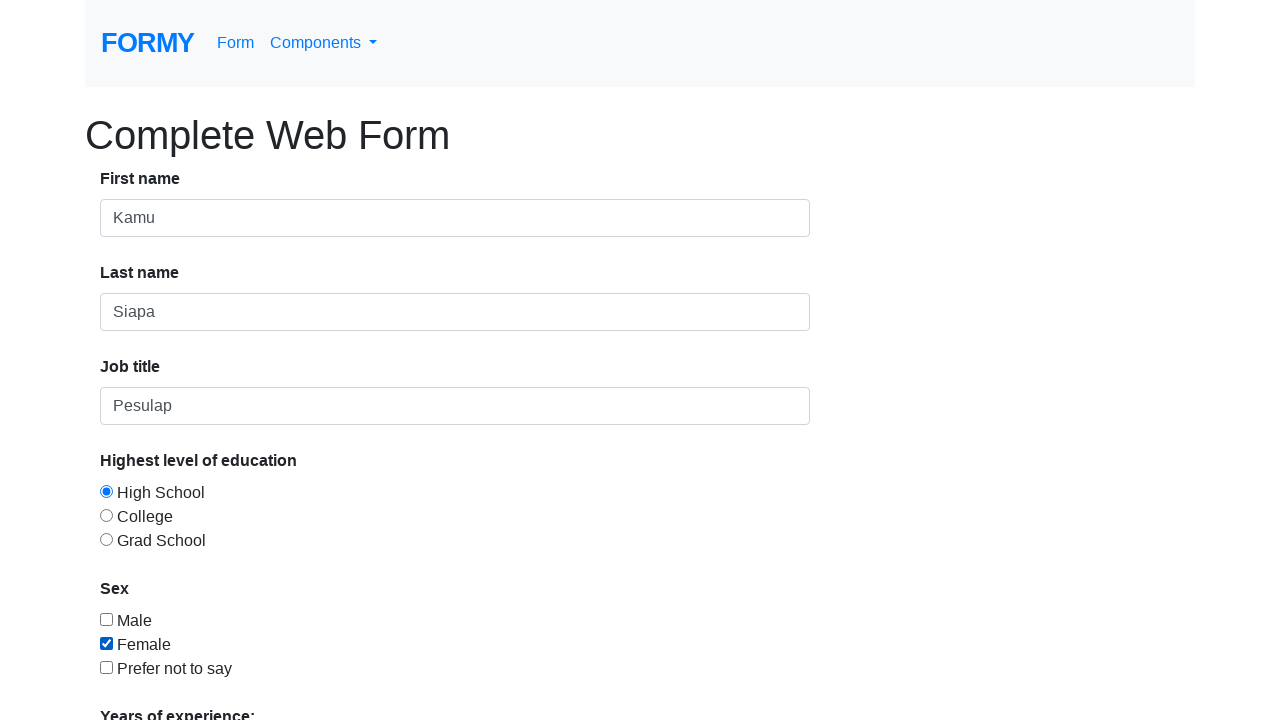

Clicked checkbox 3 at (106, 667) on #checkbox-3
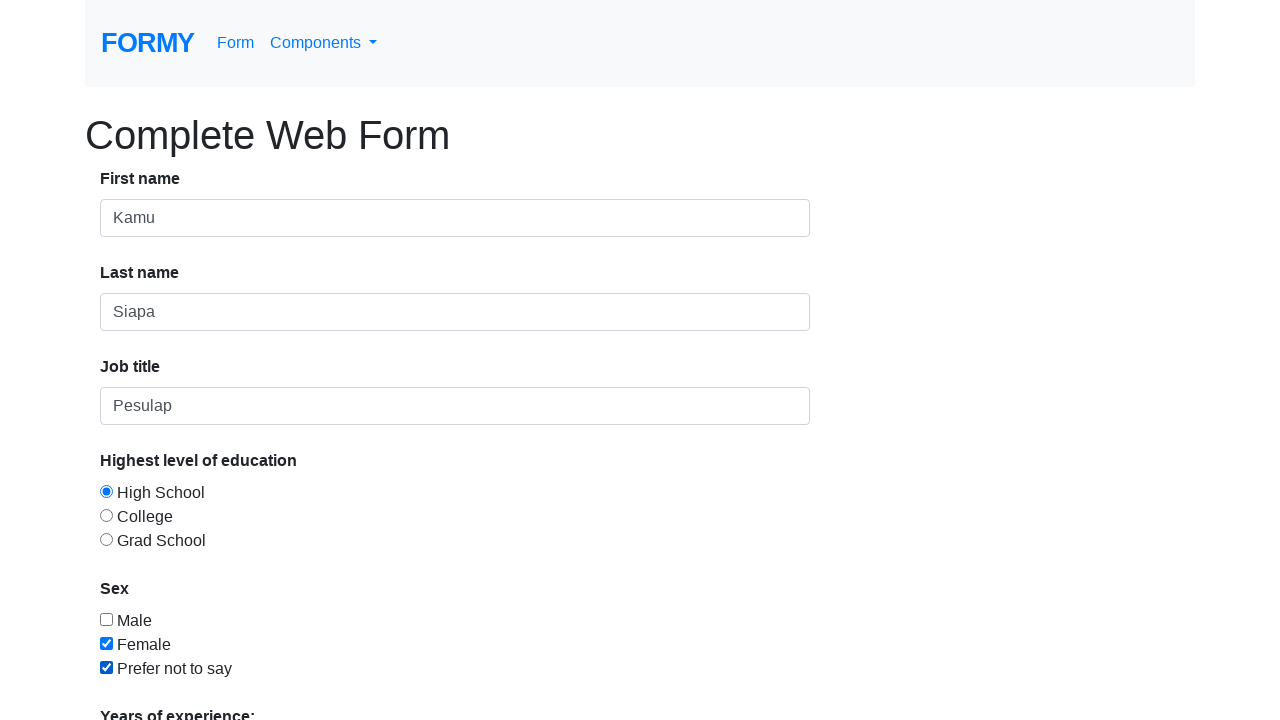

Selected '2-4' experience option from dropdown menu on #select-menu
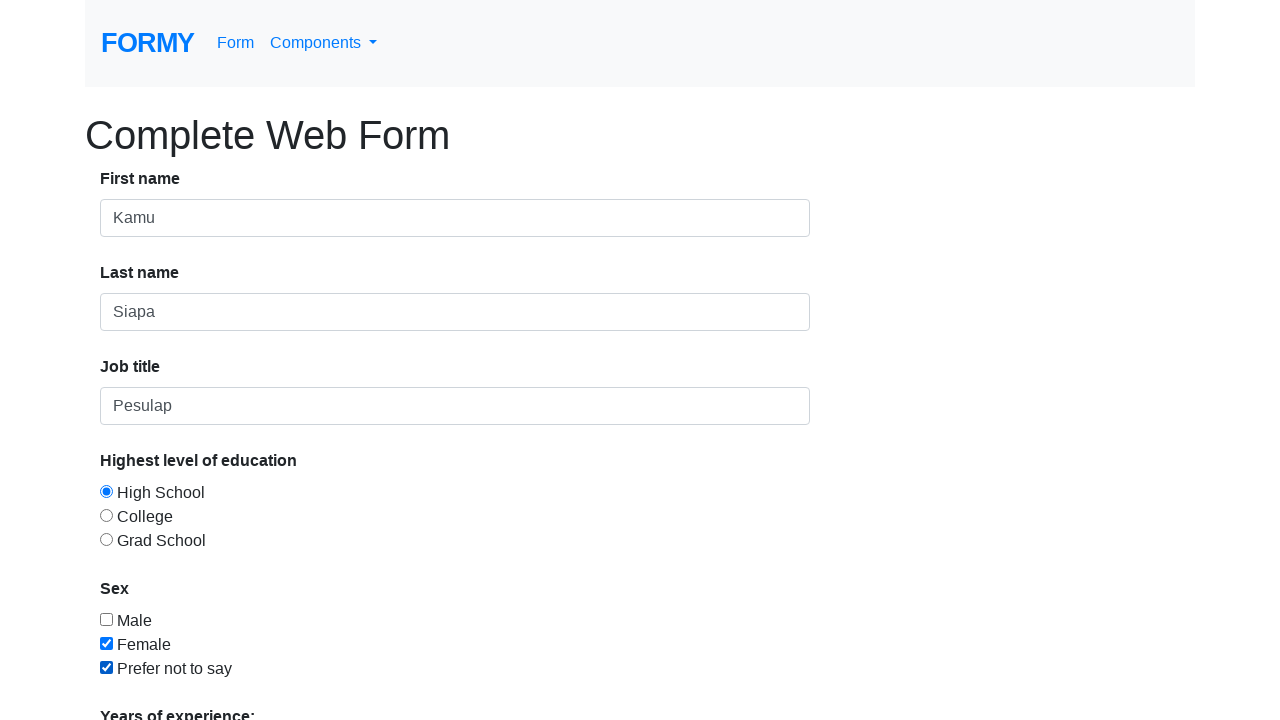

Filled date picker with '04/26/2003' on #datepicker
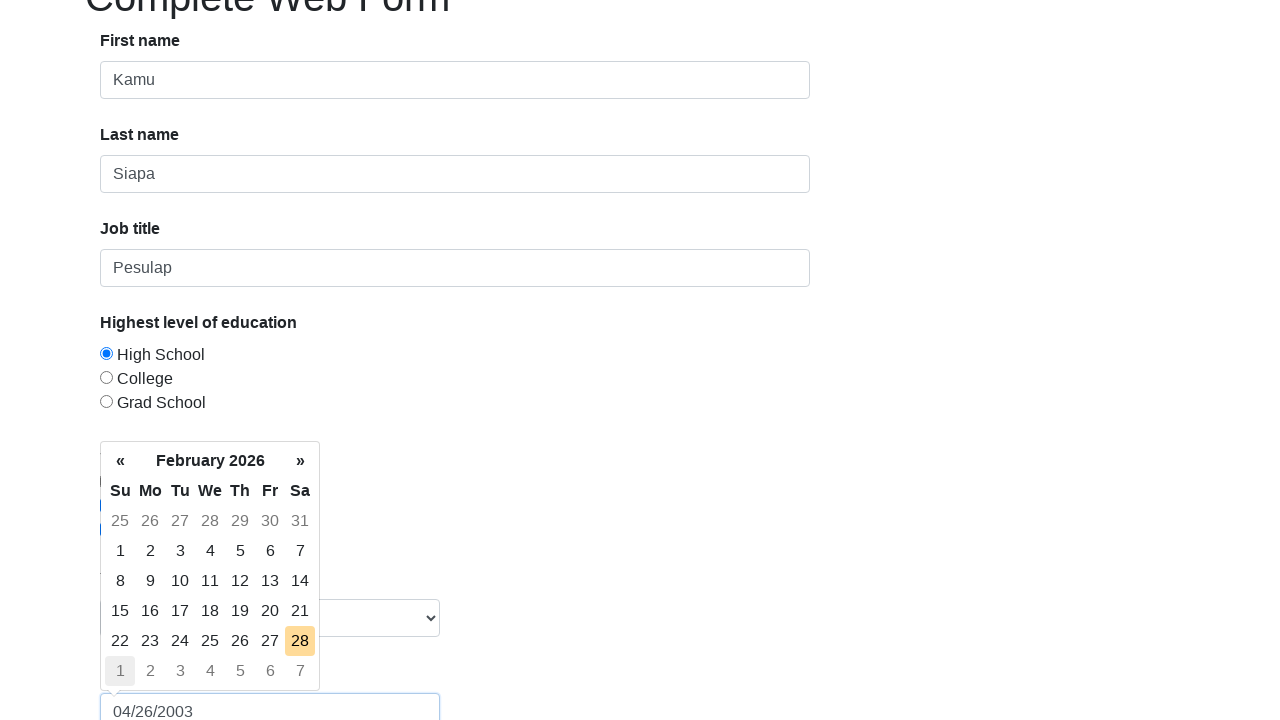

Submit button is visible and ready
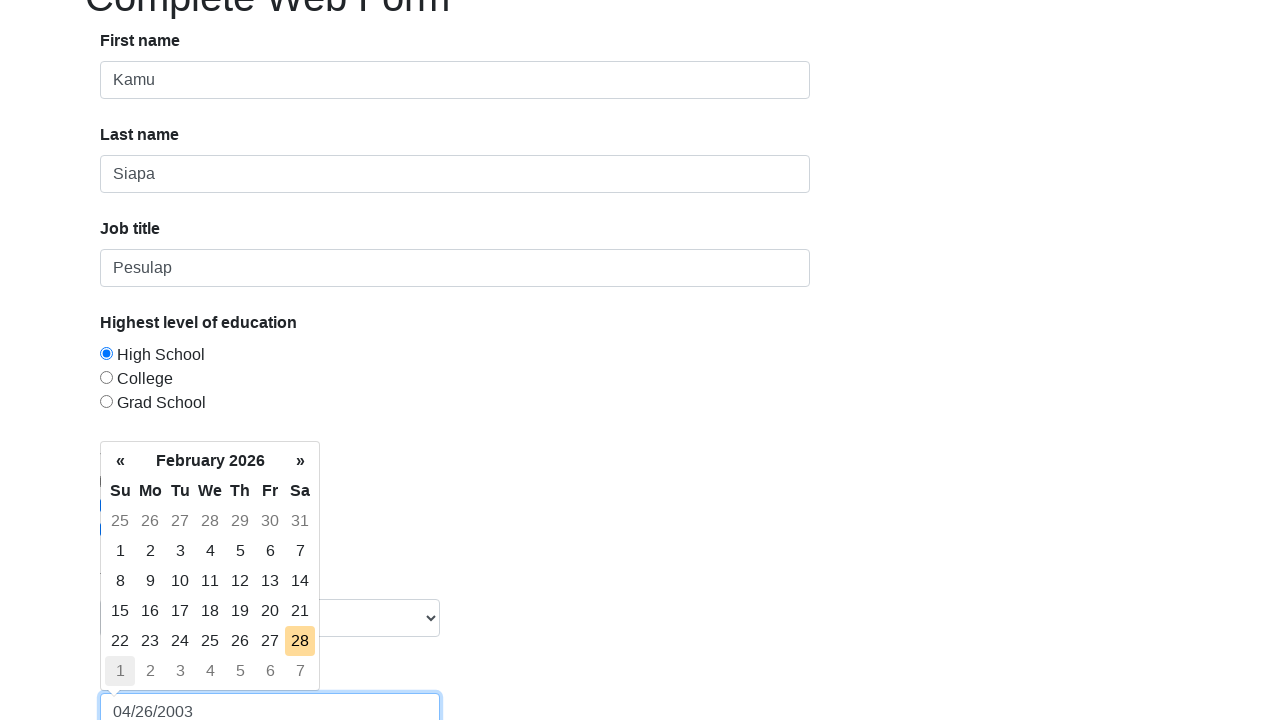

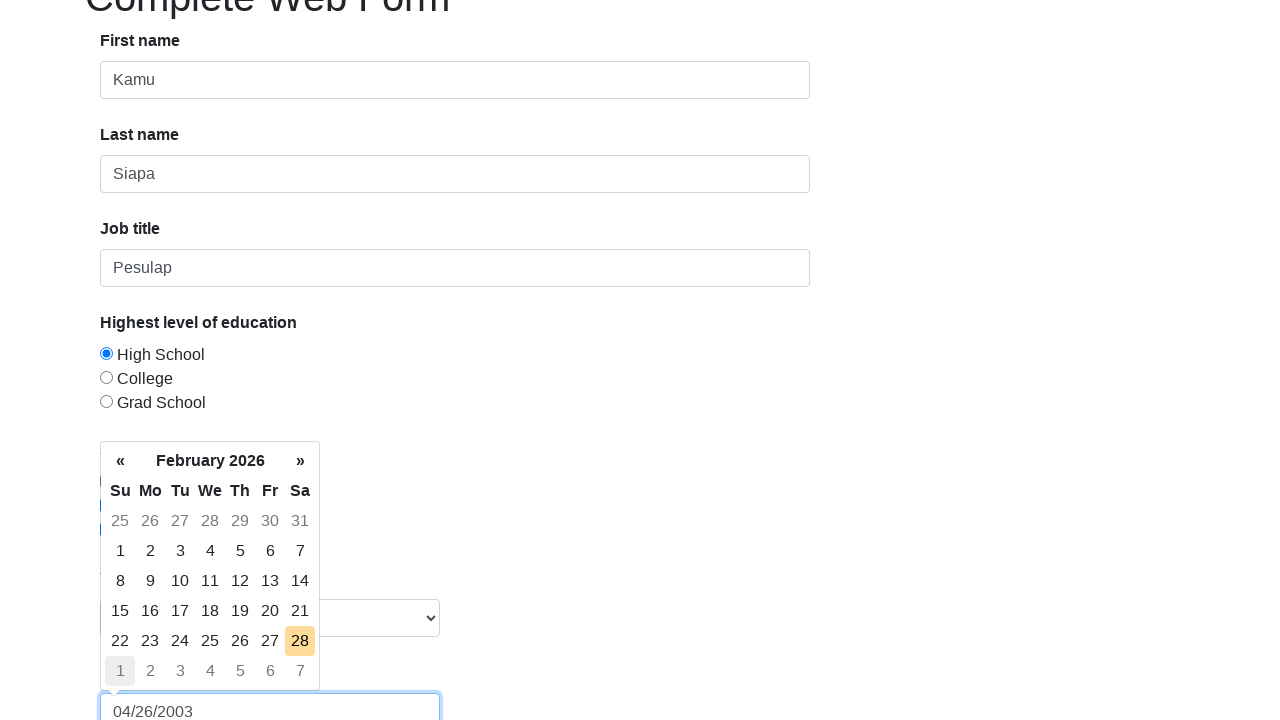